Tests autocomplete/auto-suggestion functionality by typing a letter in an input field and verifying that suggestion items appear in the dropdown.

Starting URL: https://seleniumpractise.blogspot.com/2016/08/how-to-handle-autocomplete-feature-in.html

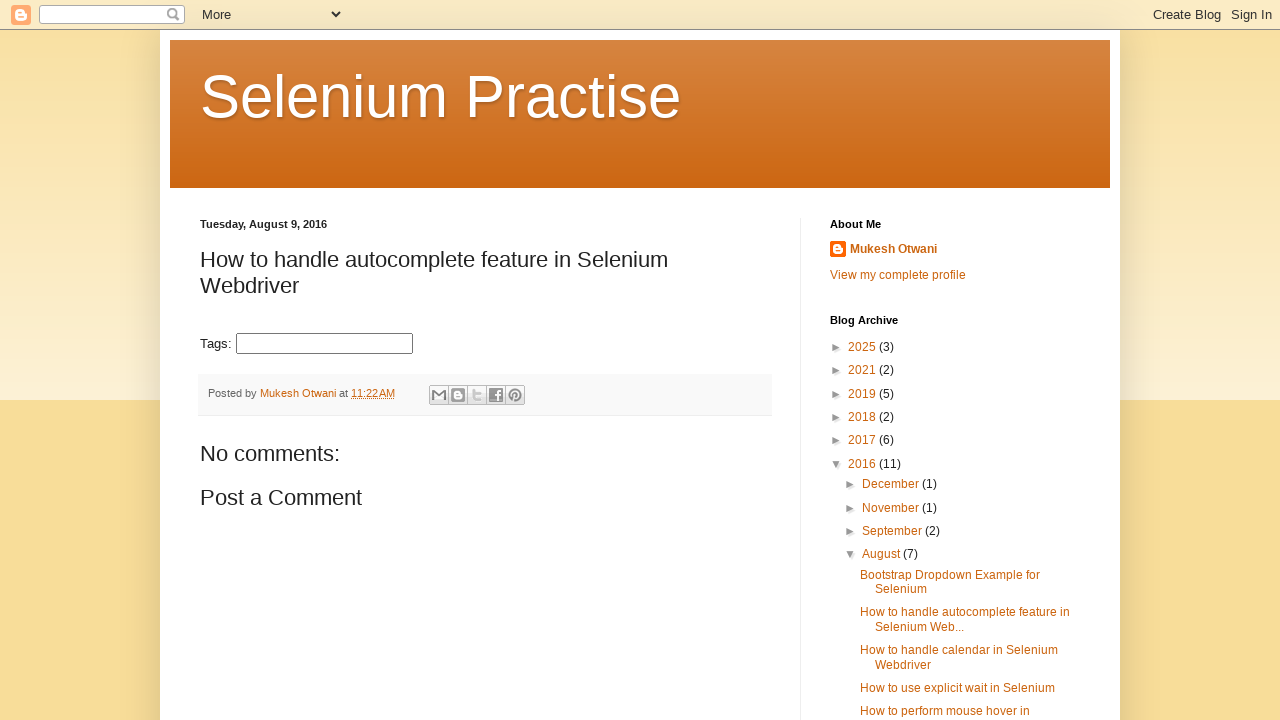

Navigated to autocomplete feature test page
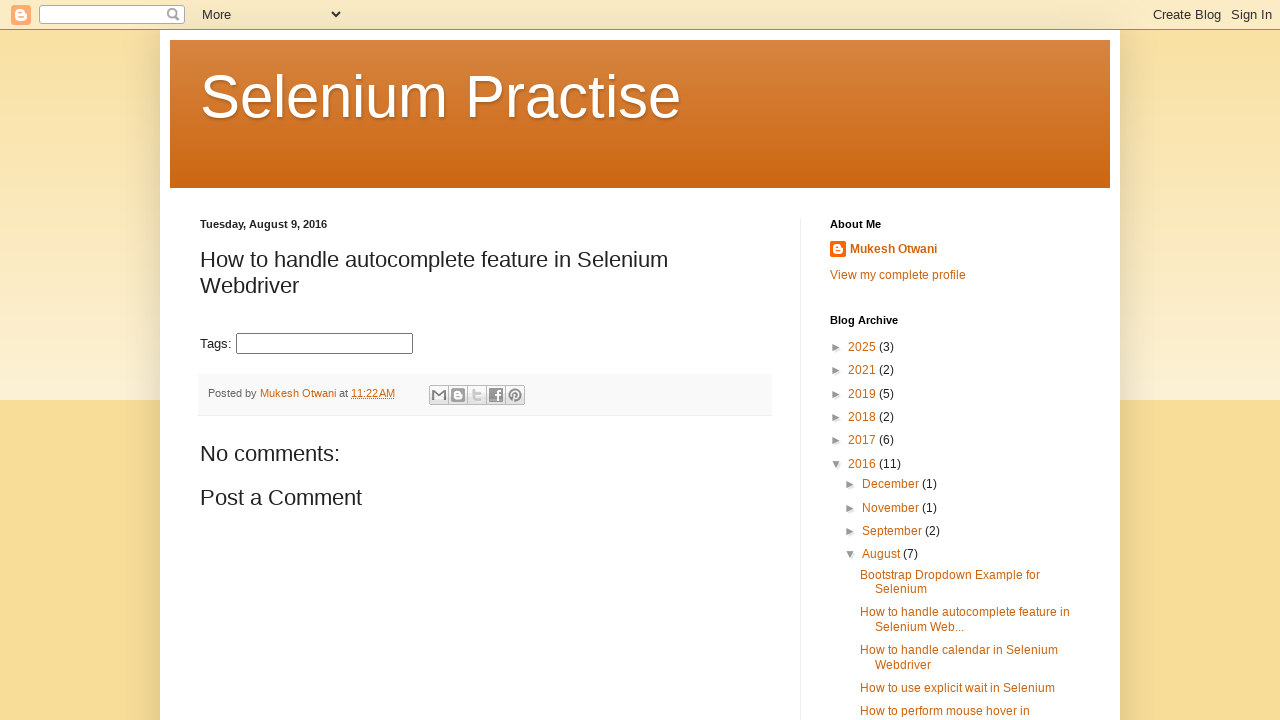

Typed 'S' in the autocomplete input field on input#tags
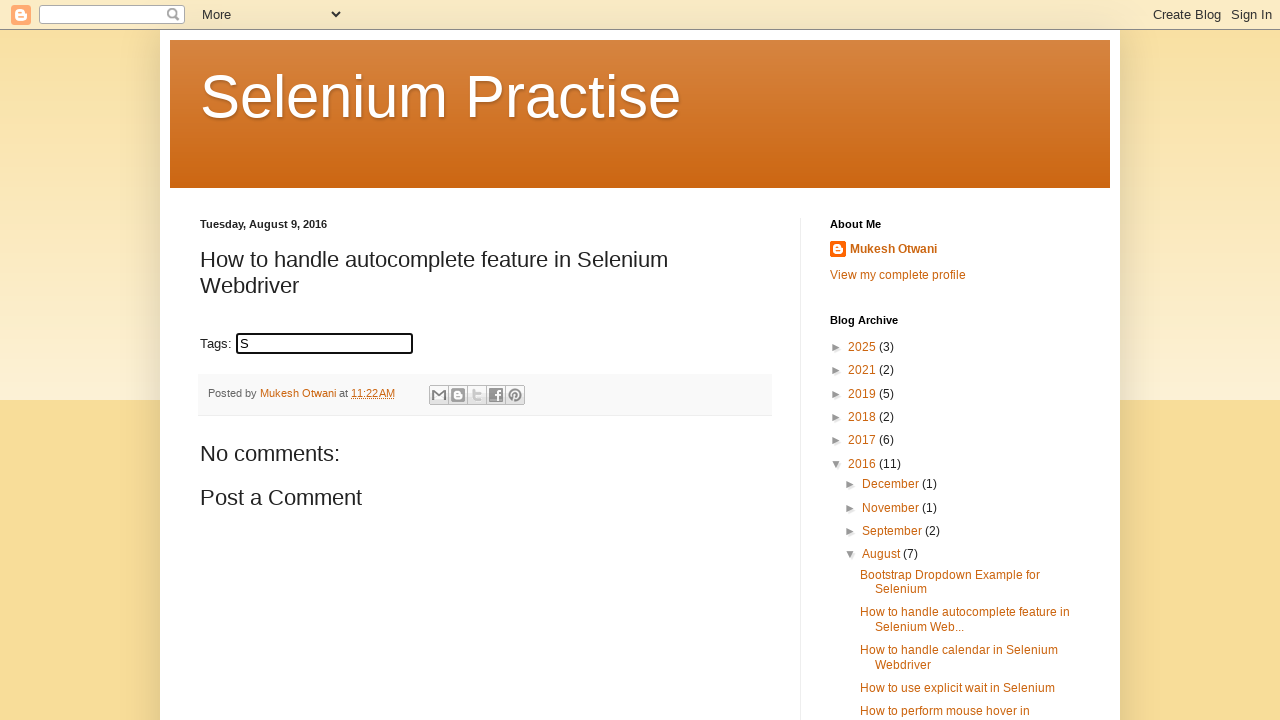

Autocomplete suggestions appeared in the dropdown
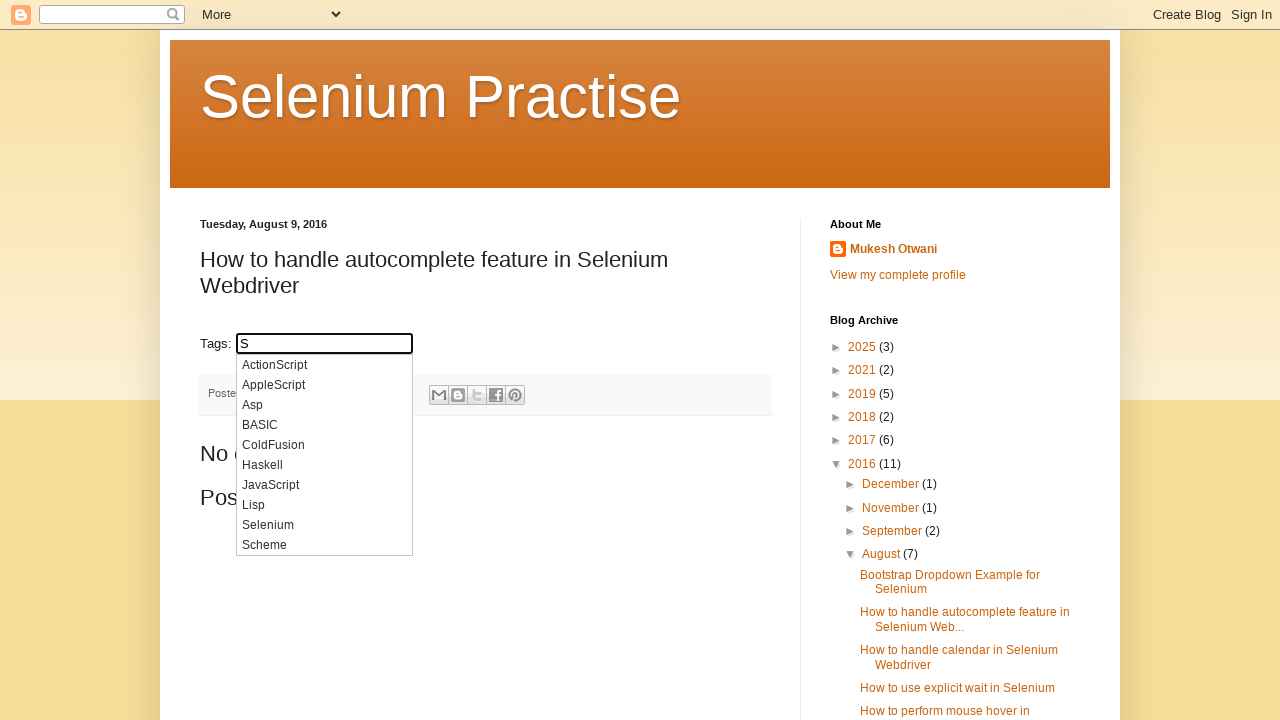

Clicked on the first suggestion item from the dropdown at (324, 365) on li.ui-menu-item div >> nth=0
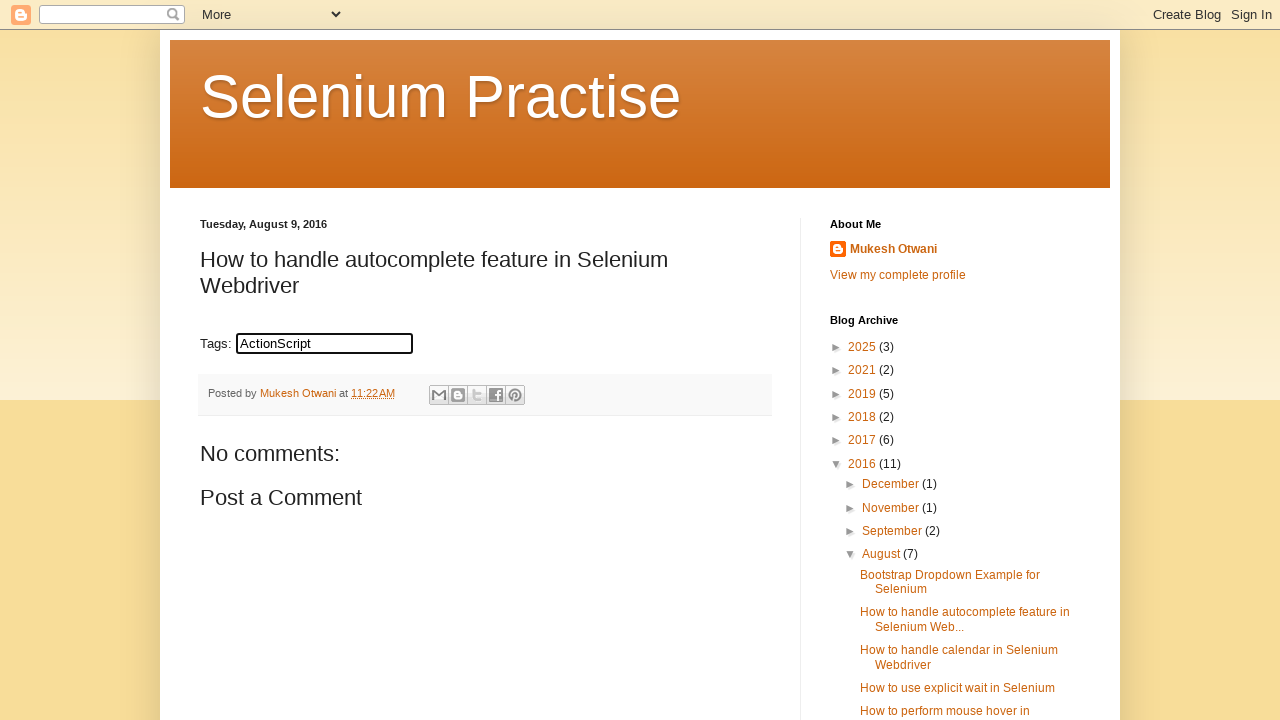

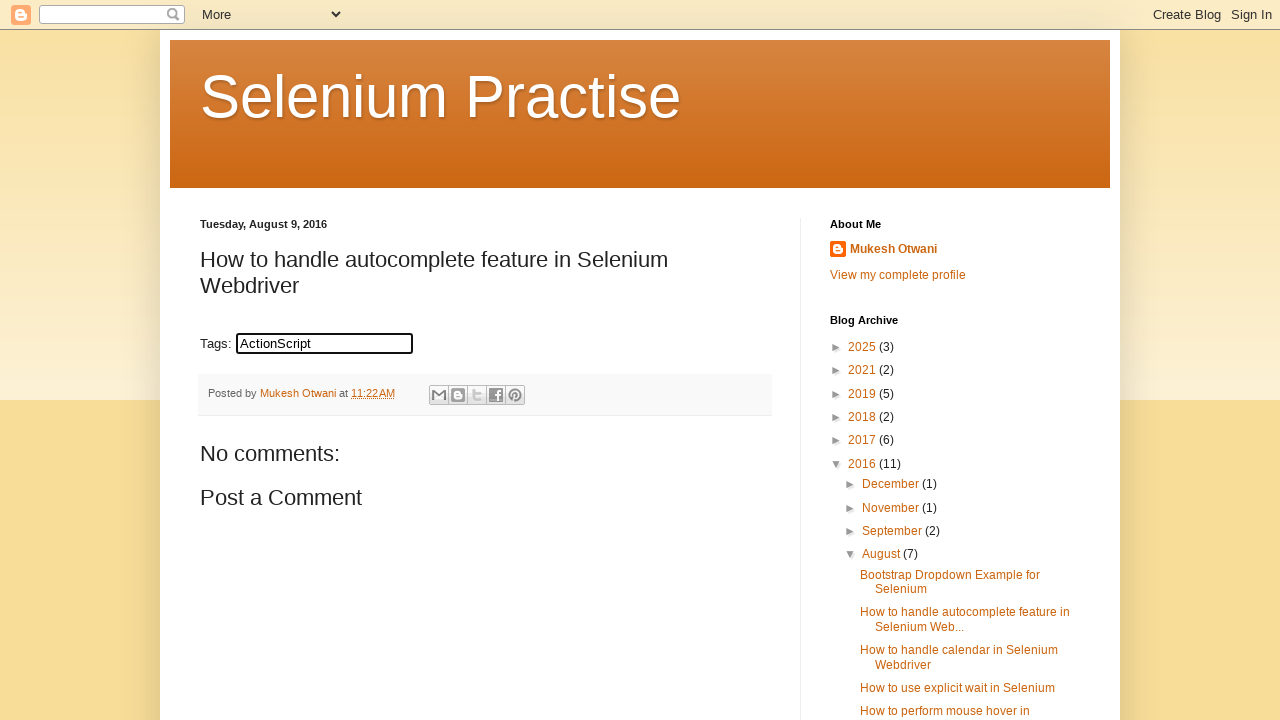